Tests keyboard navigation and form filling on a registration page using keyboard actions like TAB and arrow keys

Starting URL: http://demo.automationtesting.in/Register.html

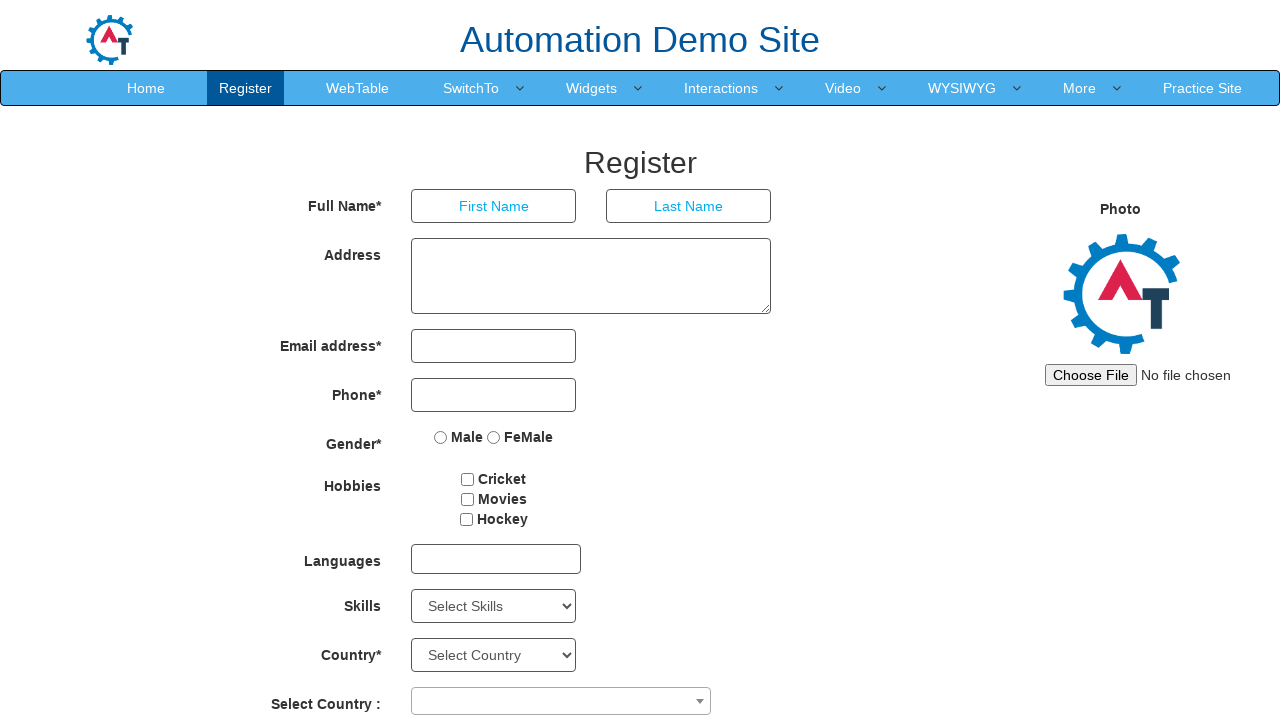

Clicked on first name field at (494, 206) on xpath=//input[@placeholder='First Name']
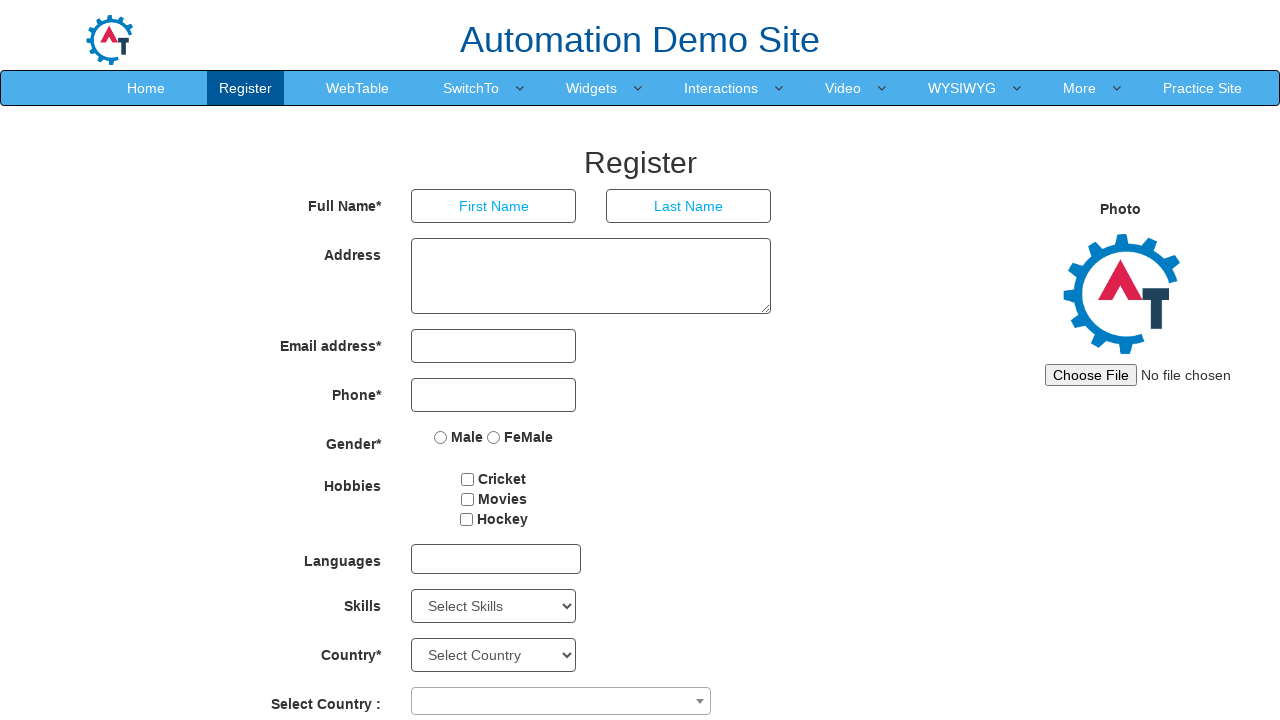

Typed 'hello' in first name field on //input[@placeholder='First Name']
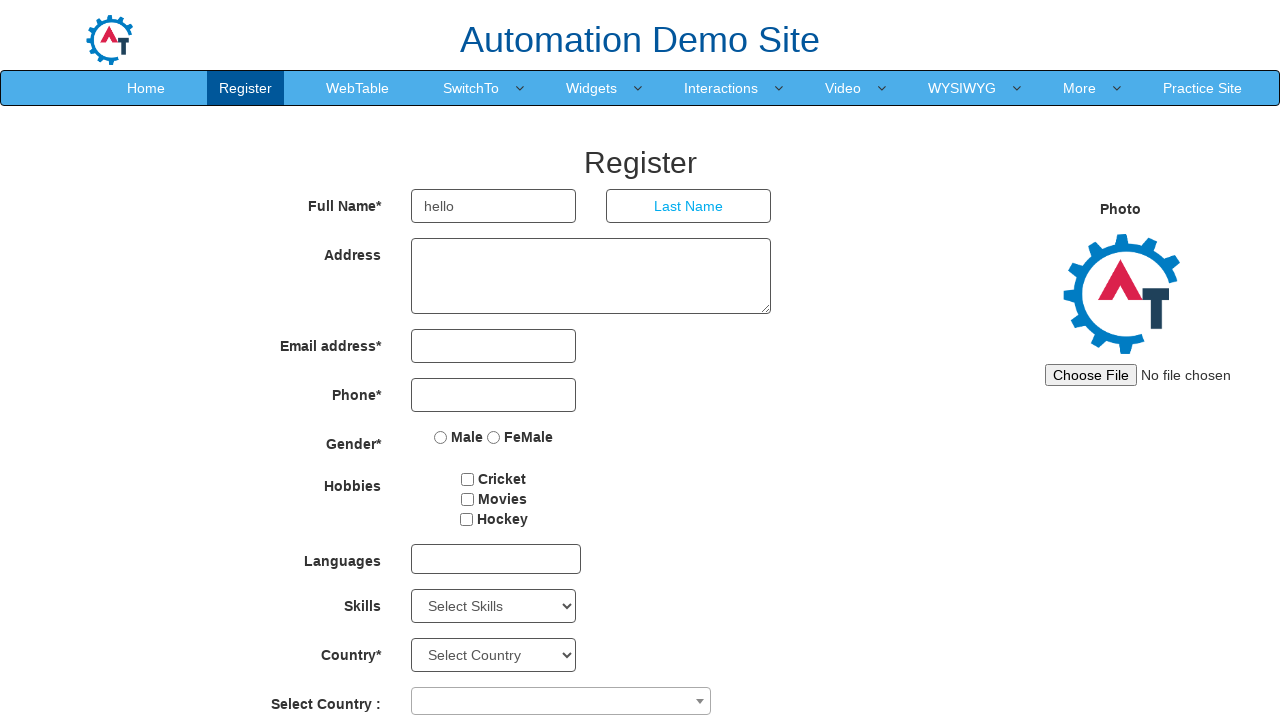

Pressed UP arrow key to move cursor to beginning of first name field on //input[@placeholder='First Name']
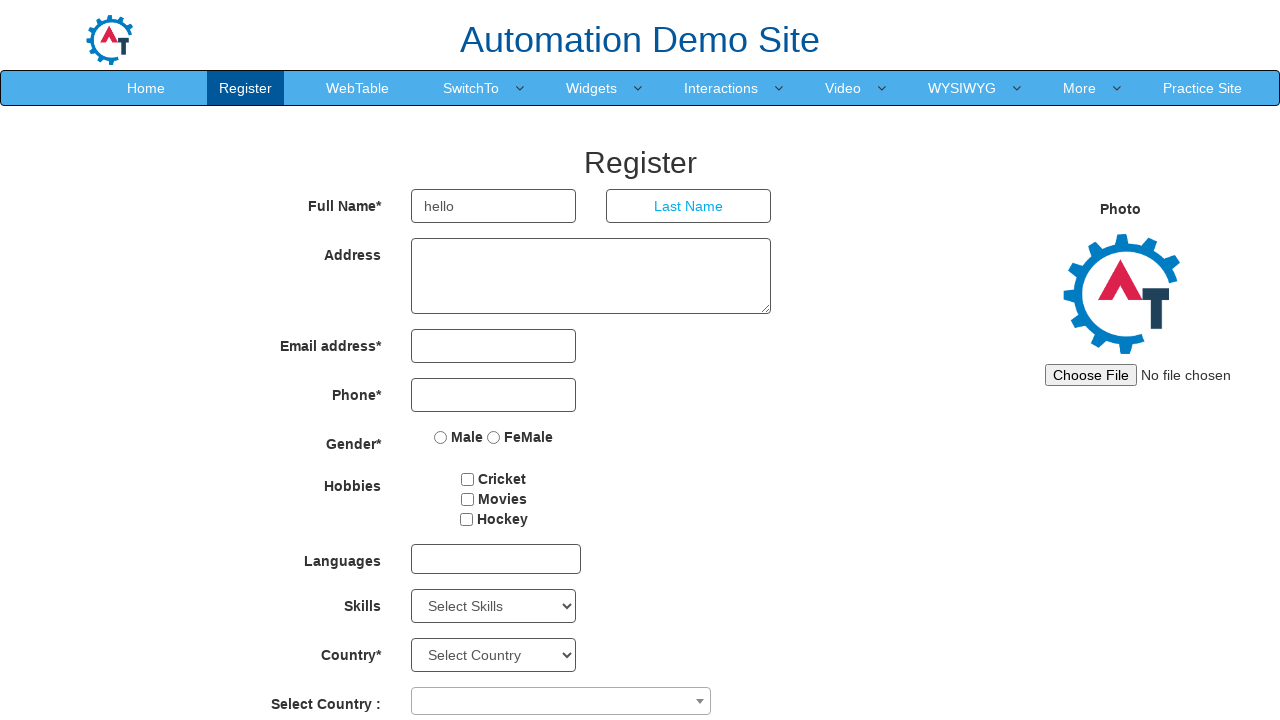

Typed 'cursorbegining' at the beginning of first name field on //input[@placeholder='First Name']
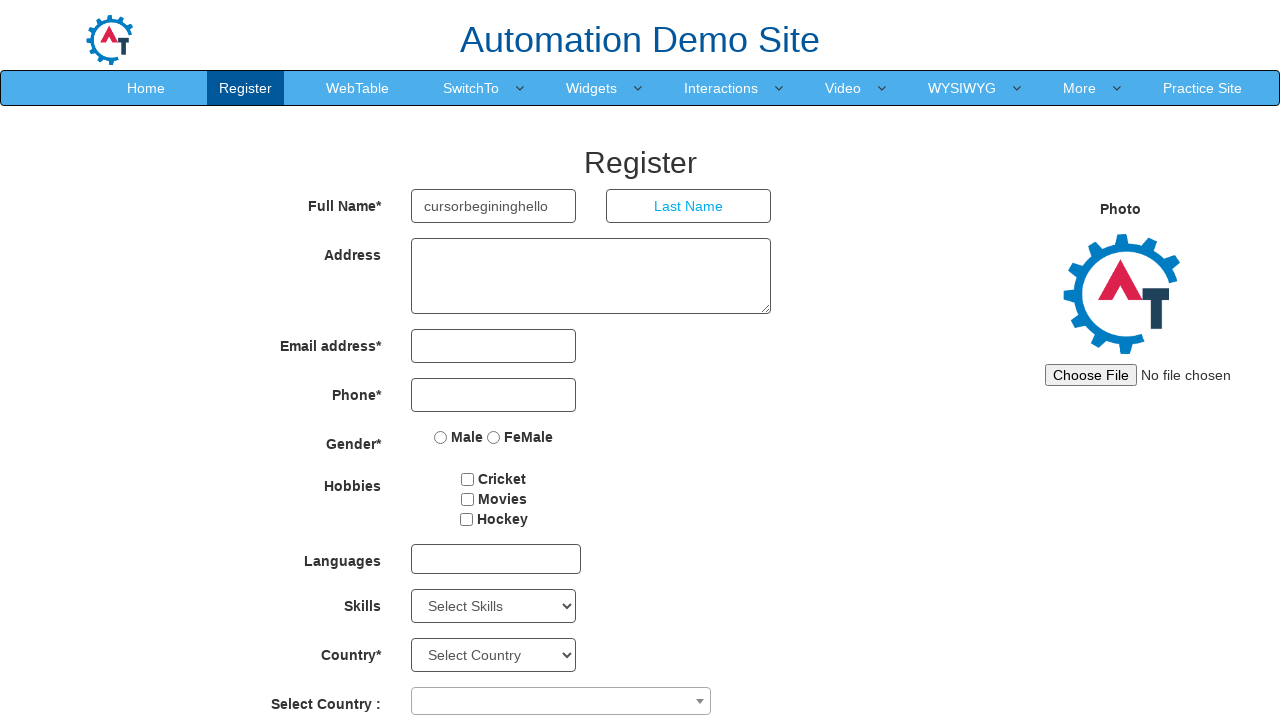

Pressed TAB to navigate from first name field to last name field on //input[@placeholder='First Name']
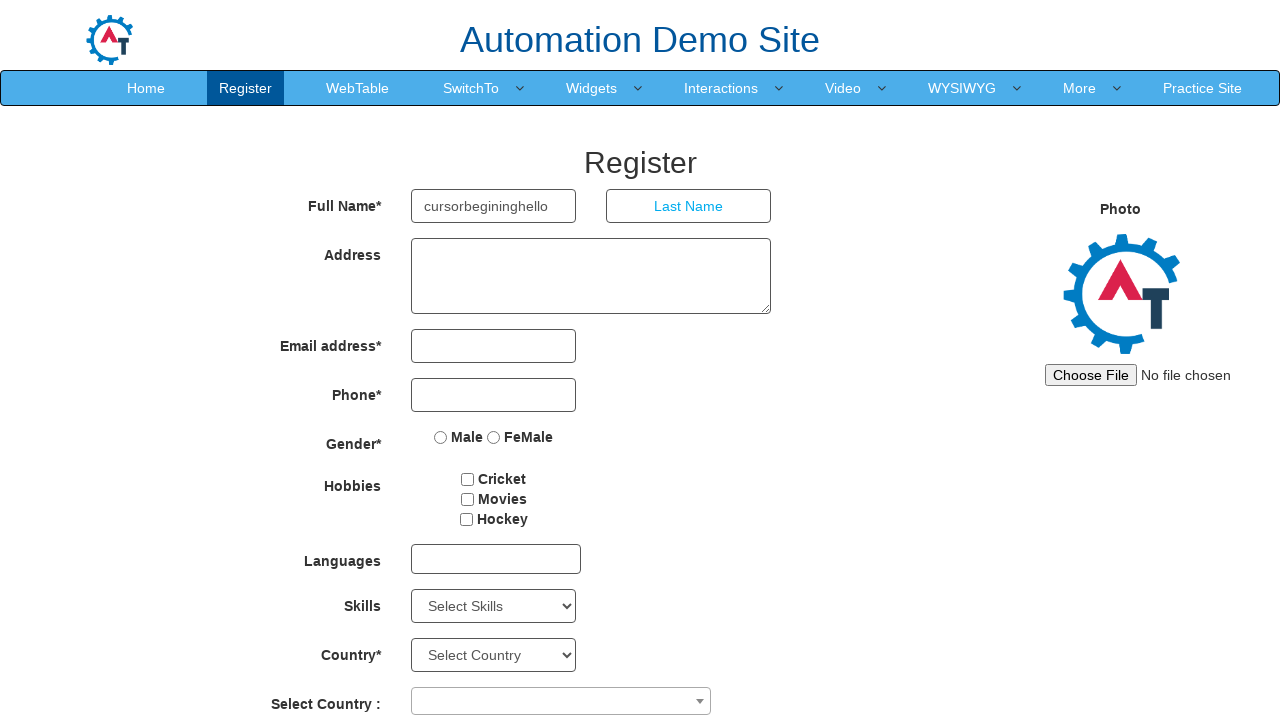

Typed 'Alluri' in last name field on //input[@placeholder='Last Name']
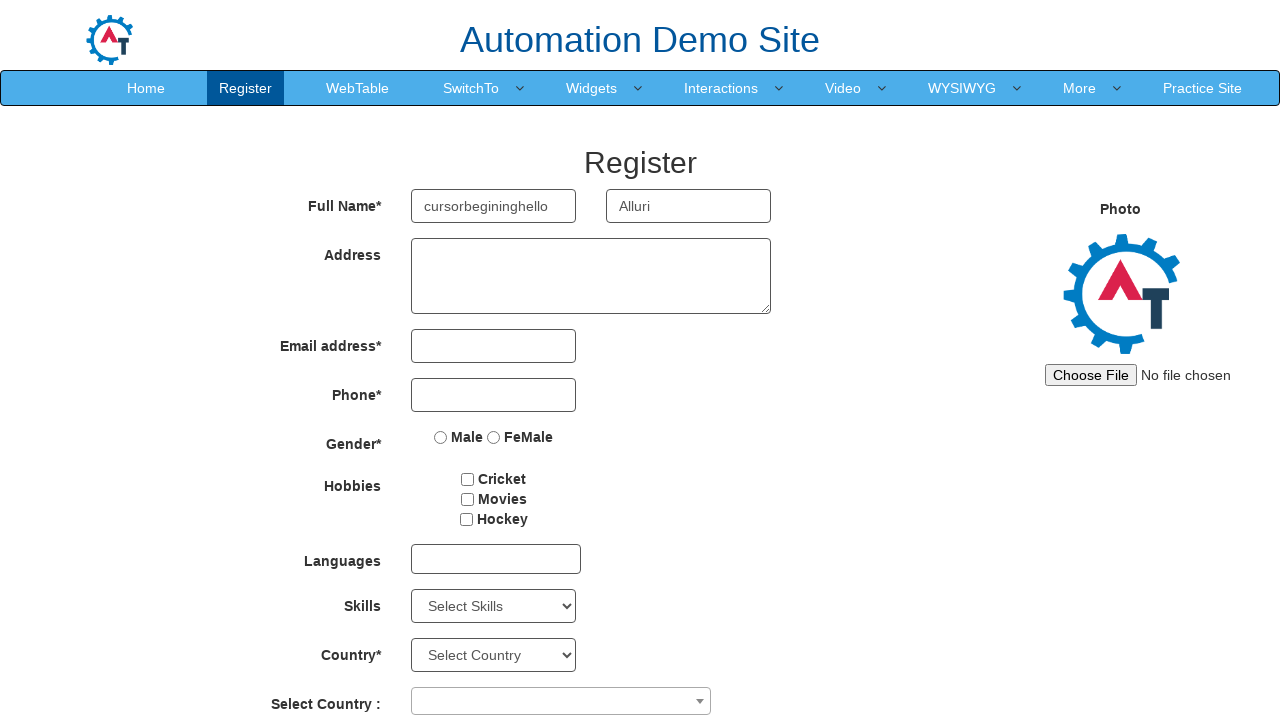

Pressed TAB to navigate from last name field to address field on //input[@placeholder='Last Name']
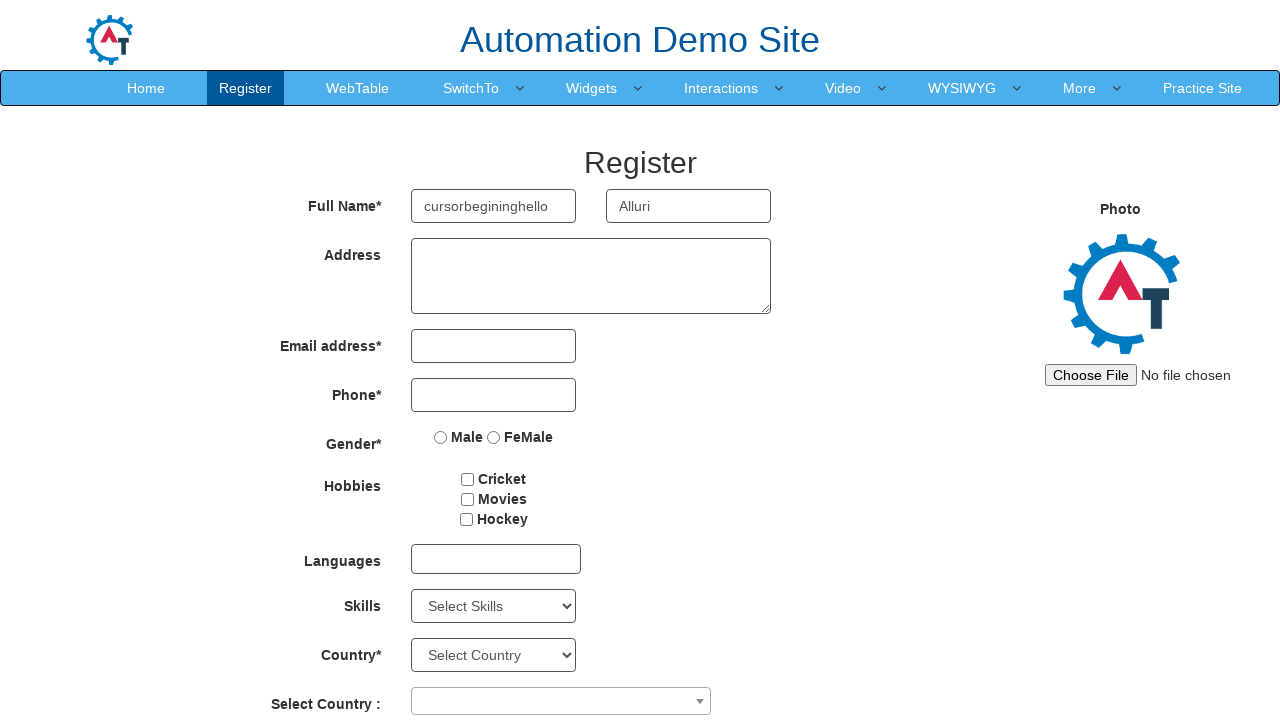

Typed 'India' in address field on //textarea[@ng-model='Adress']
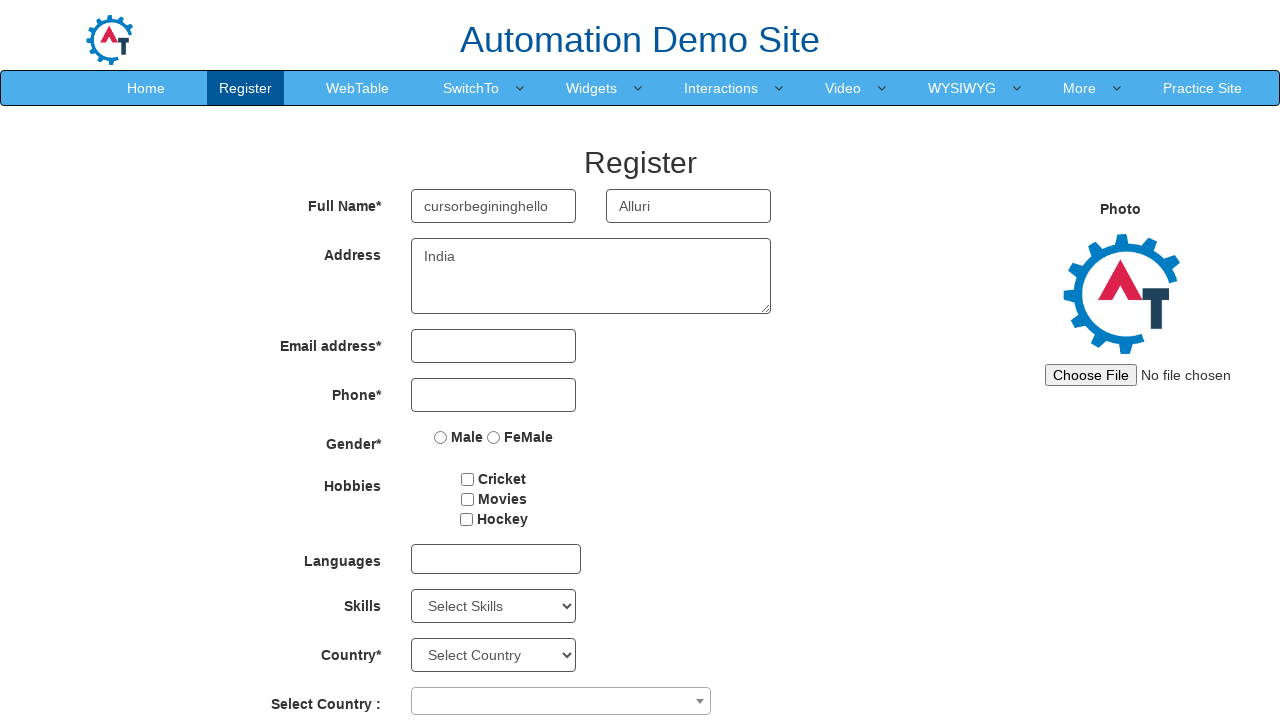

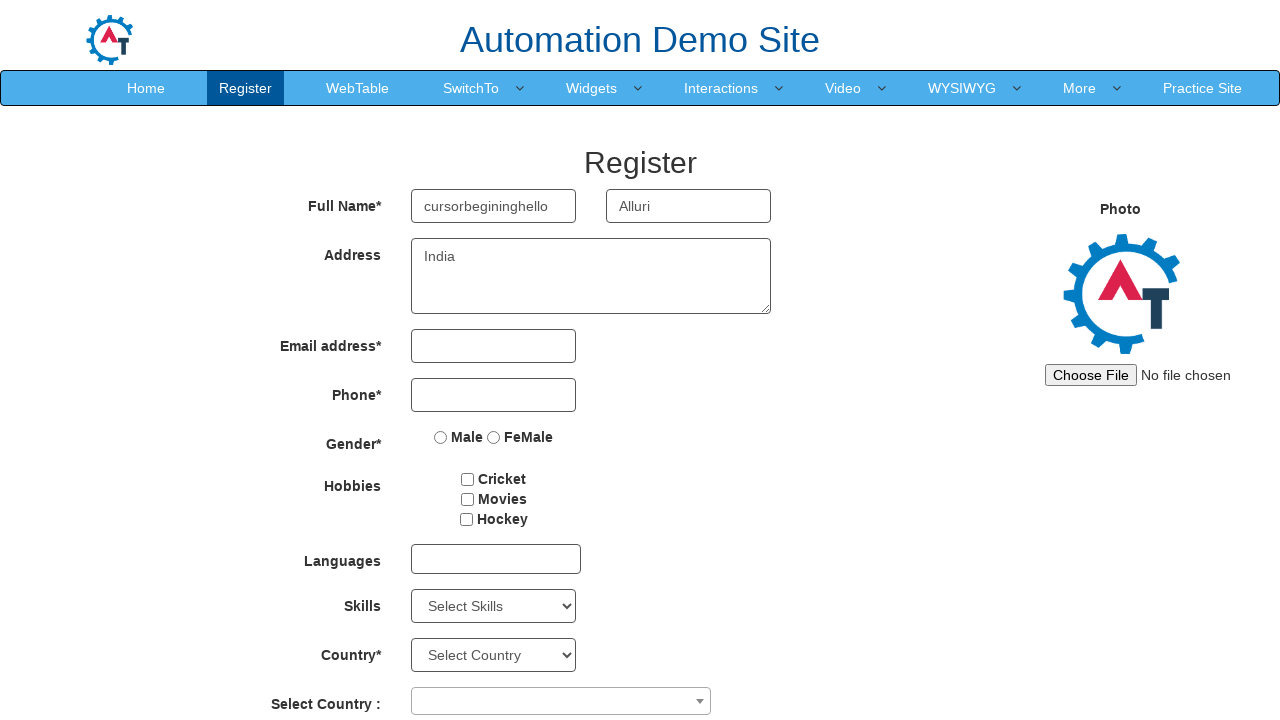